Tests multi-select dropdown functionality by selecting multiple car options using different selection methods (by text, value, and index) and then deselecting all options.

Starting URL: https://demoqa.com/select-menu

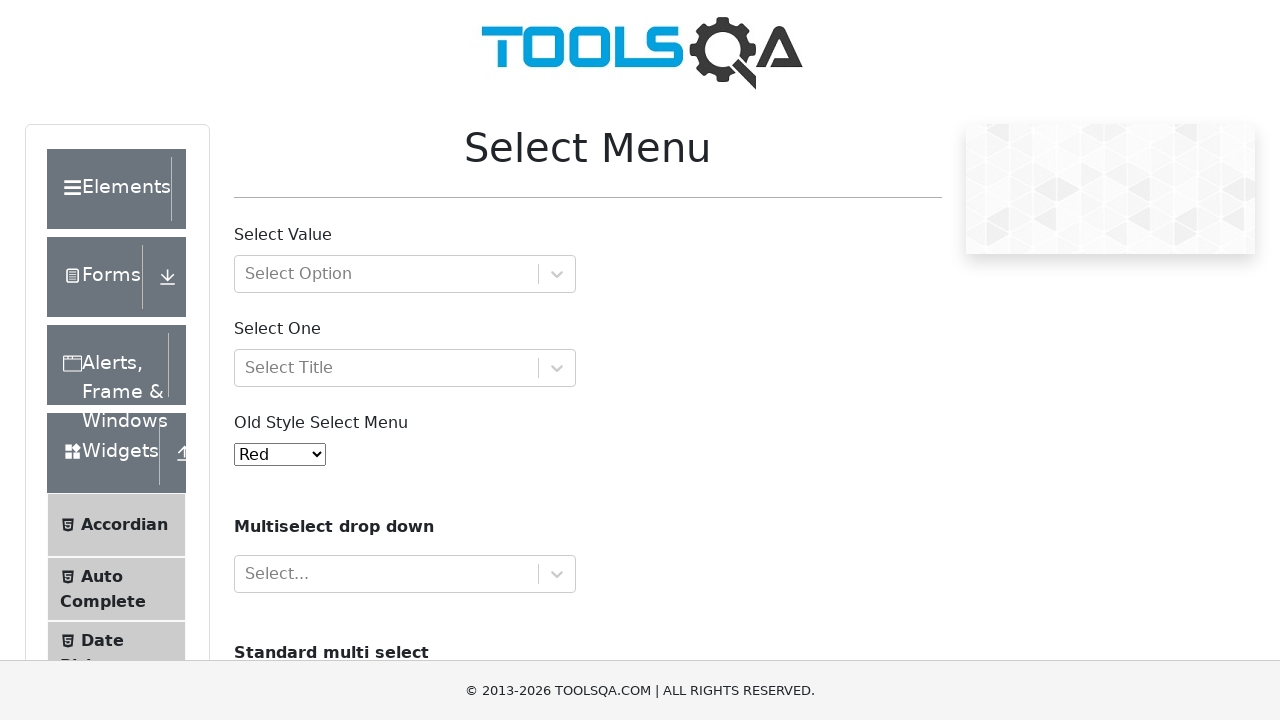

Located multi-select dropdown for cars
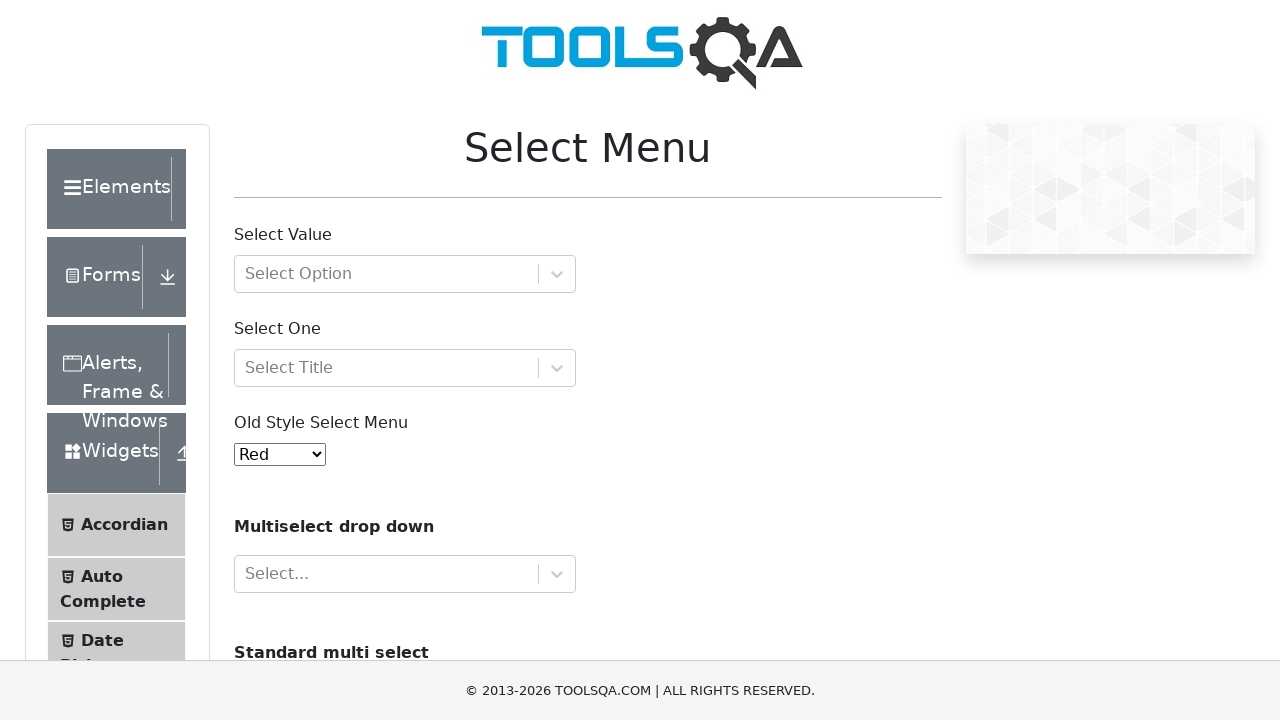

Scrolled dropdown into view
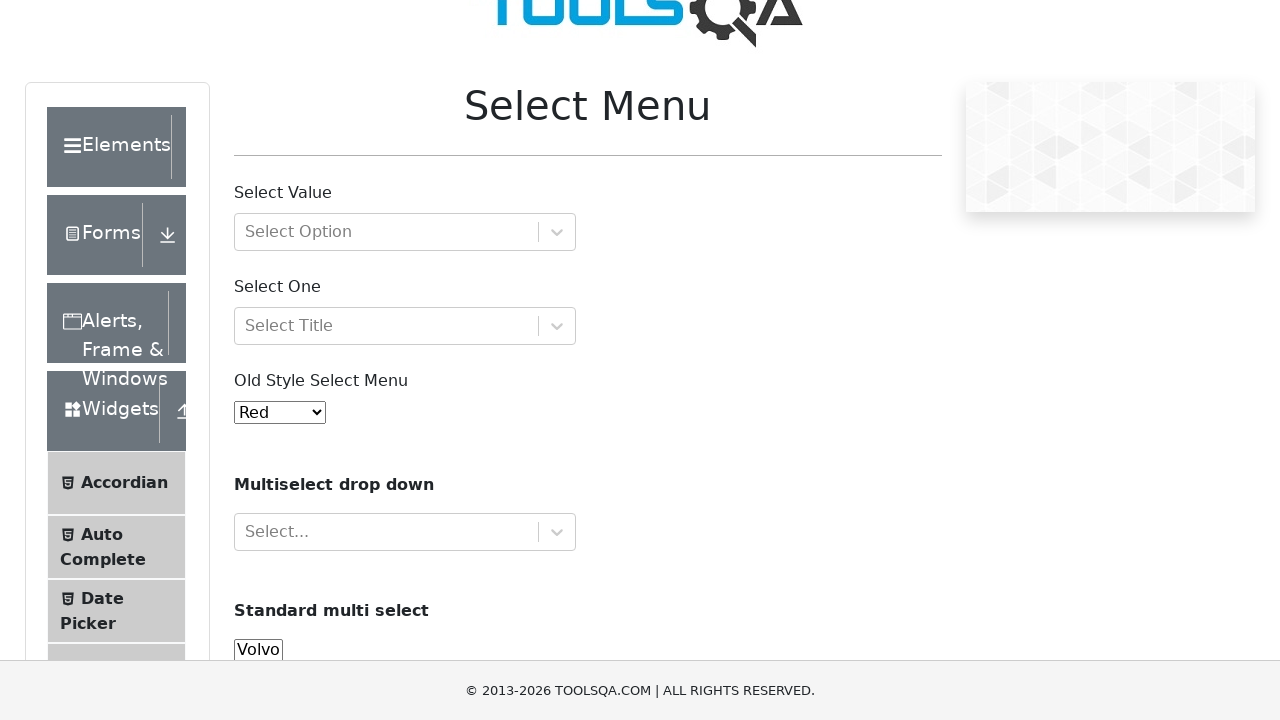

Selected 'Saab' option by visible text on #cars
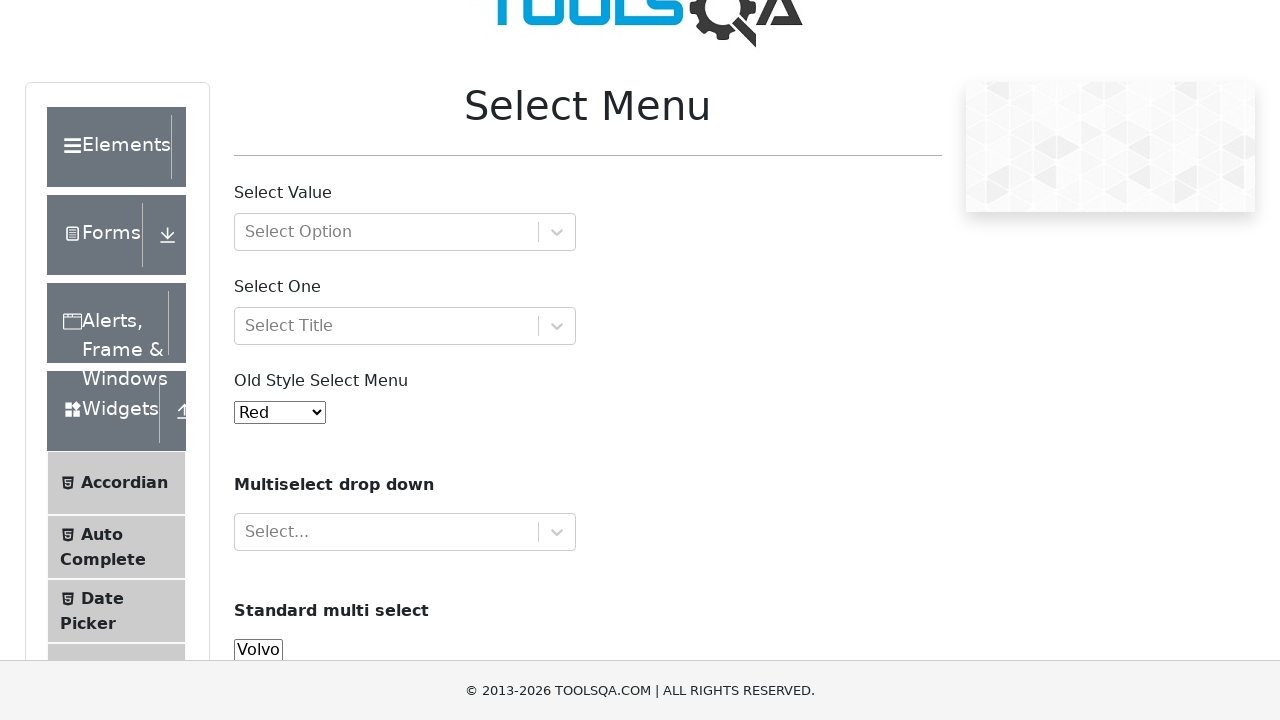

Selected 'opel' option by value on #cars
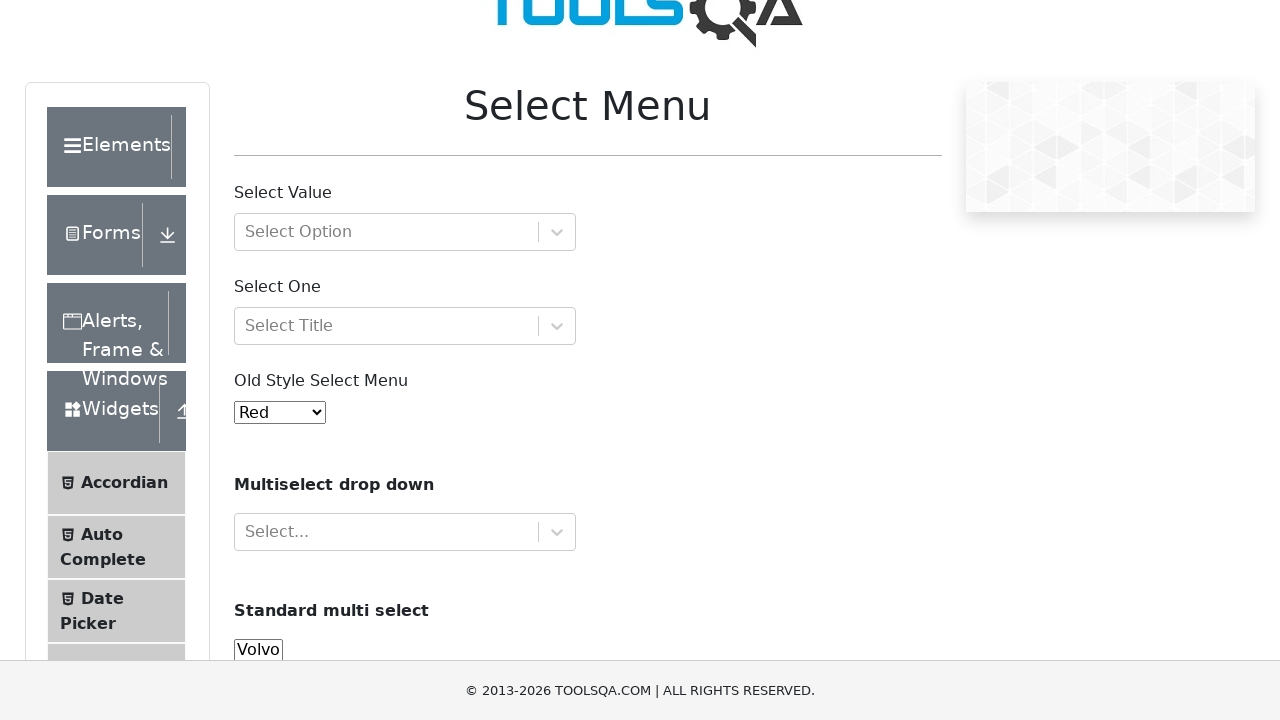

Selected option at index 0 (Volvo) on #cars
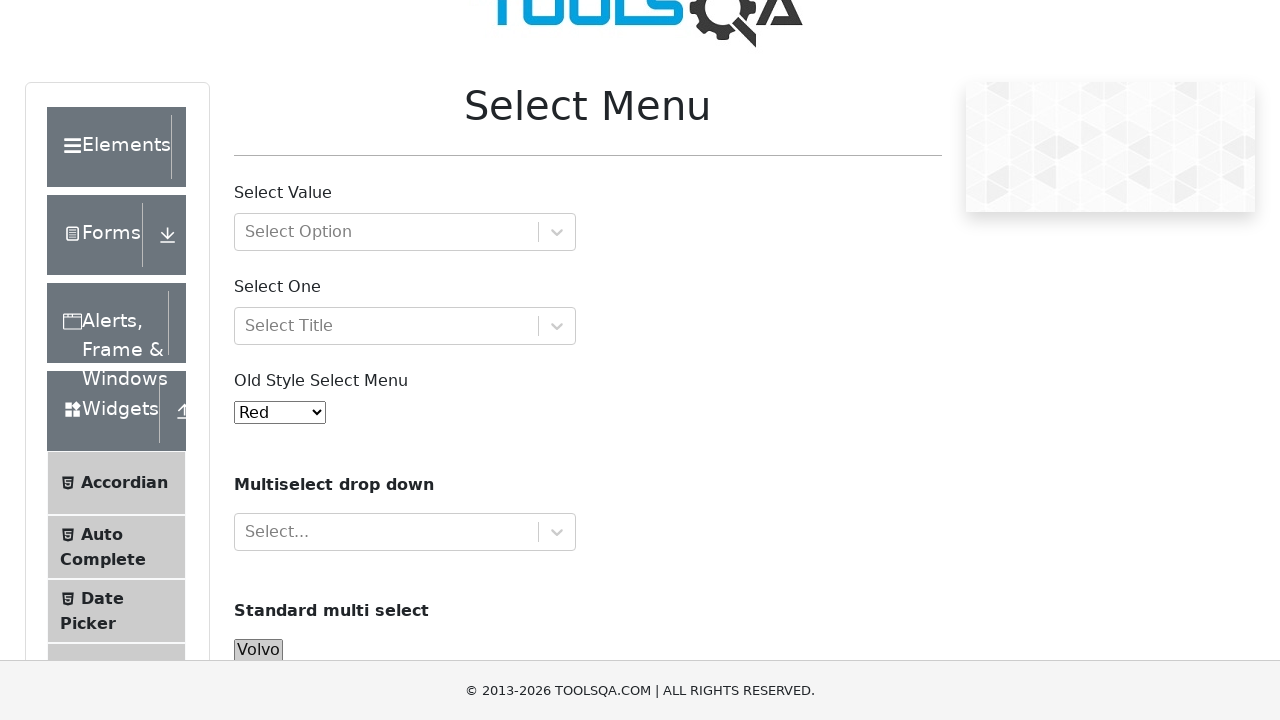

Waited 1 second to view selections
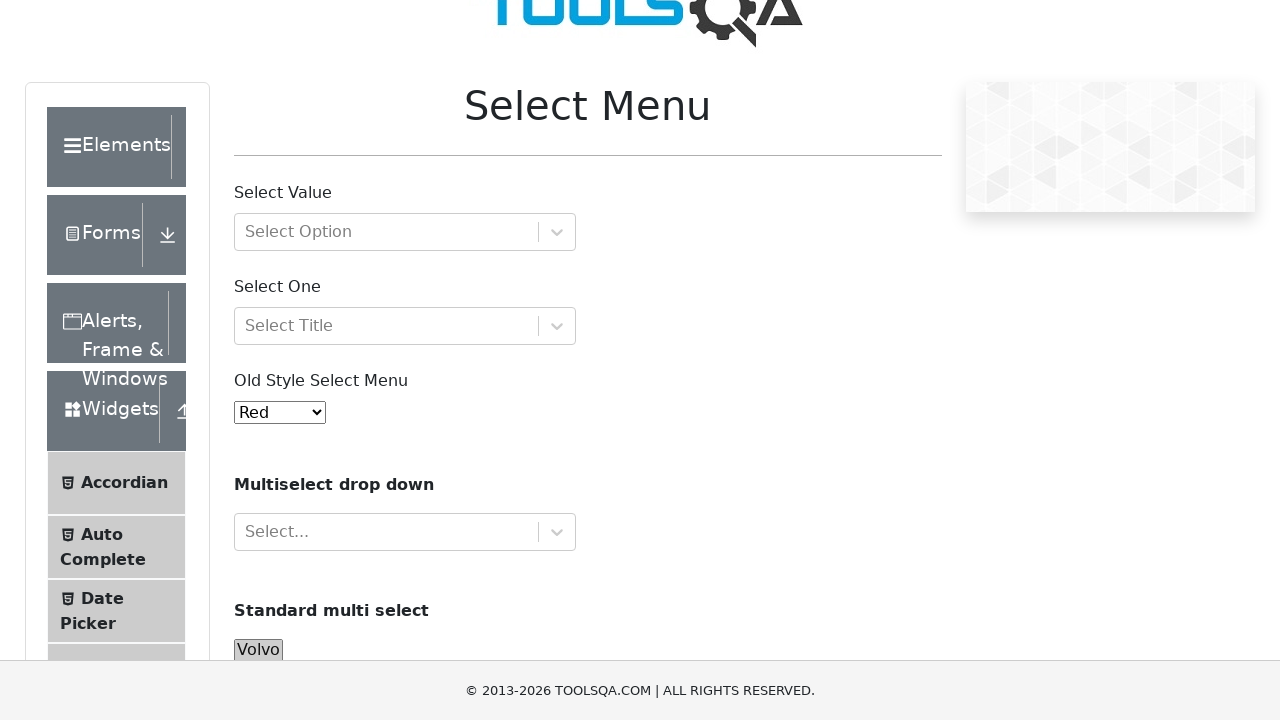

Deselected all options in multi-select dropdown
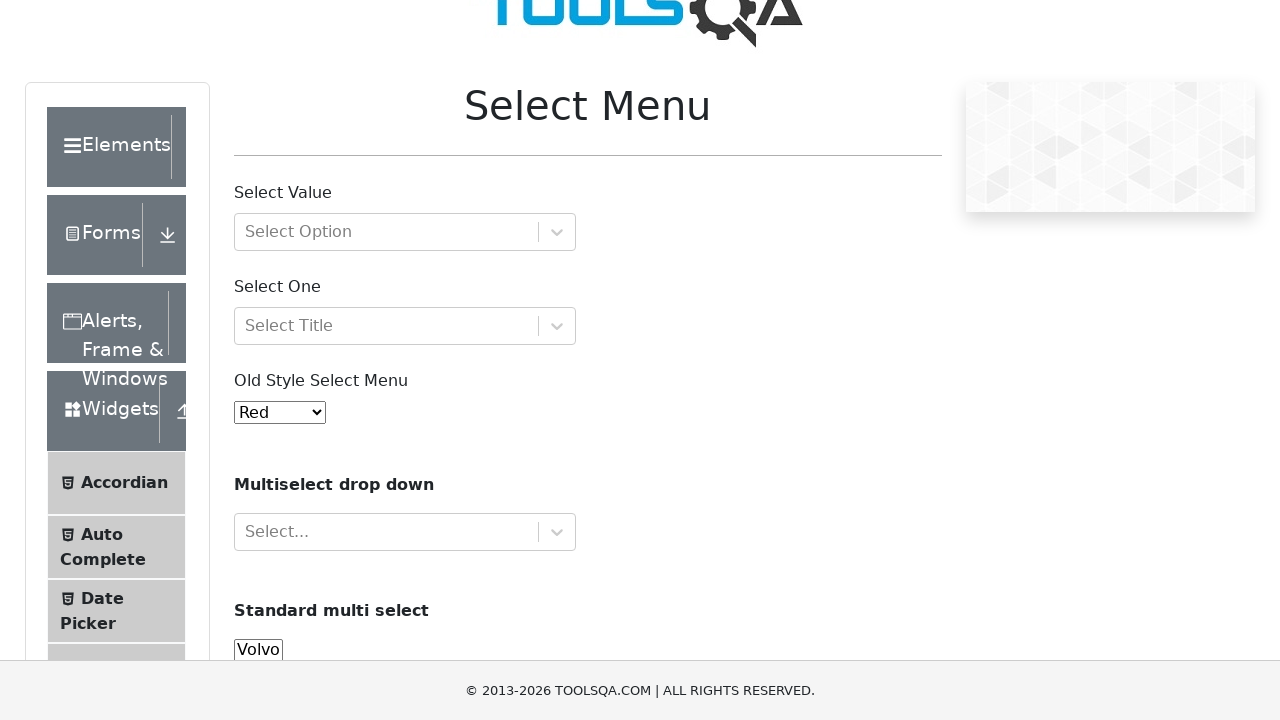

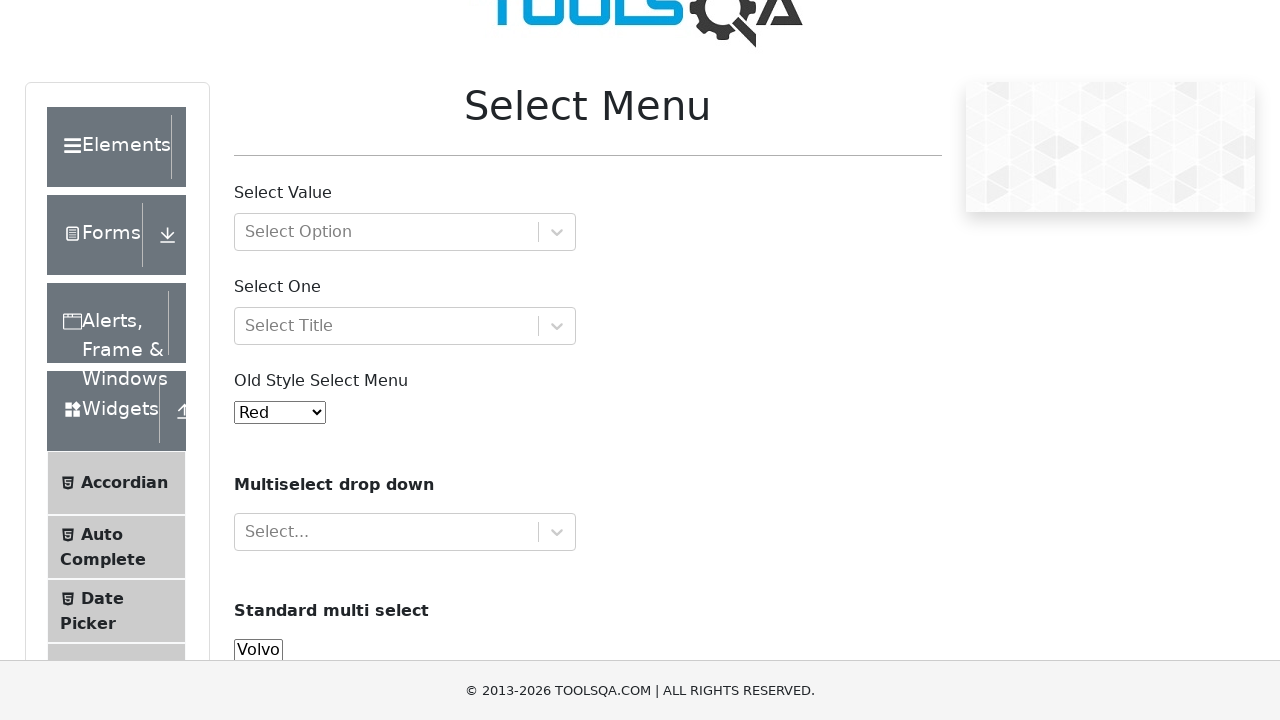